Tests navigating to the dry fruits category section of the website

Starting URL: https://www.consciousfood.com

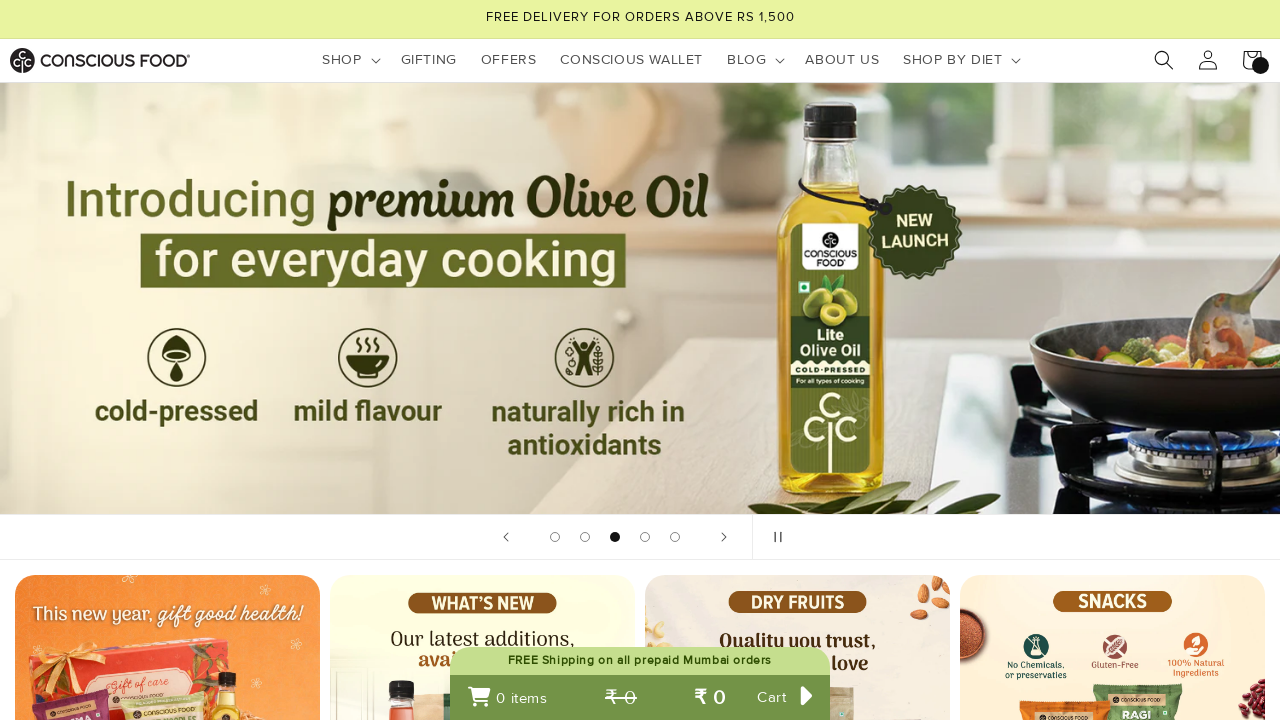

Clicked Shop button to open navigation menu at (349, 60) on xpath=html/body/div[2]/div/header/nav/ul/li/header-menu/details/summary
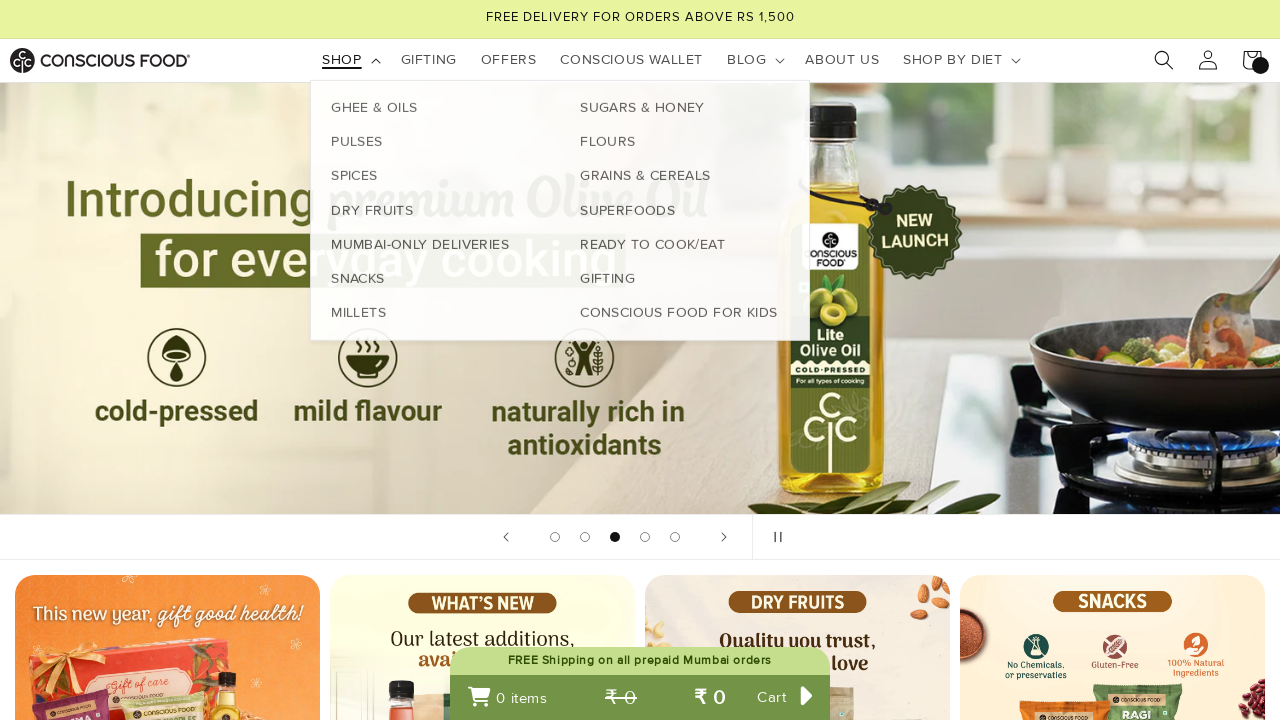

Clicked on Dry Fruits category link at (685, 212) on xpath=html/body/div[2]/div/header/nav/ul/li/header-menu/details/ul/li[8]/a
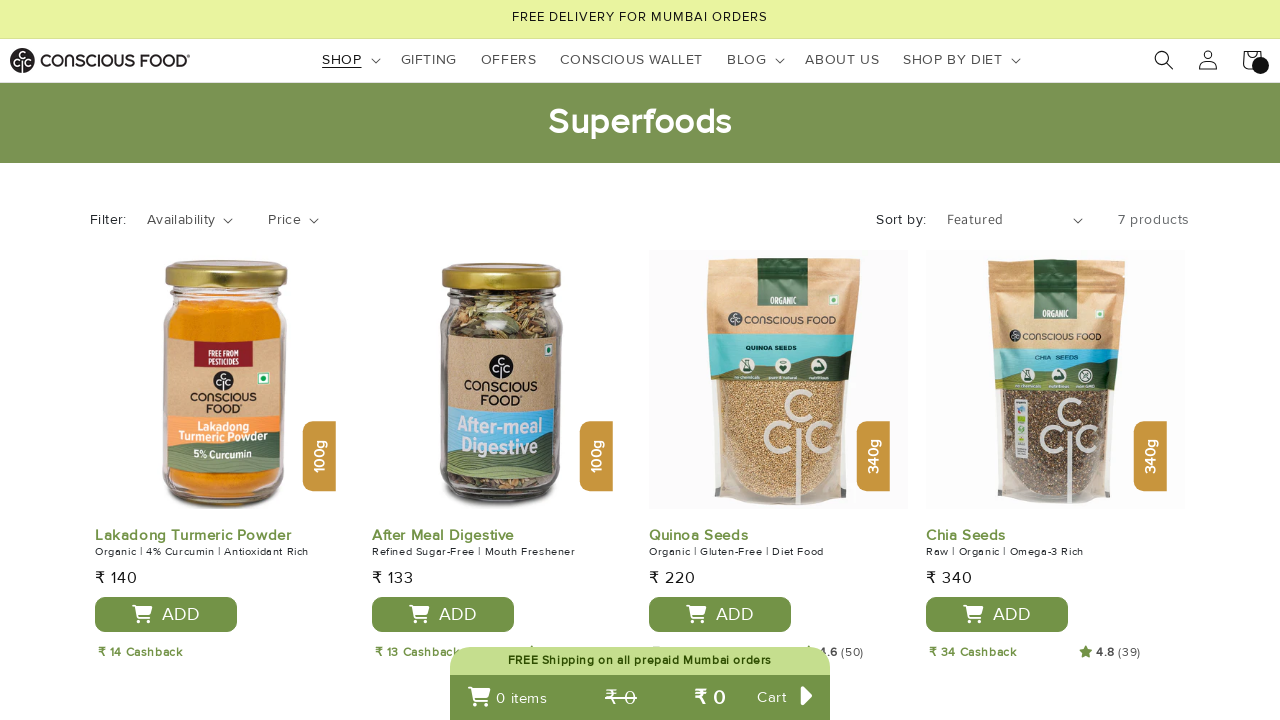

Dry fruits page loaded successfully
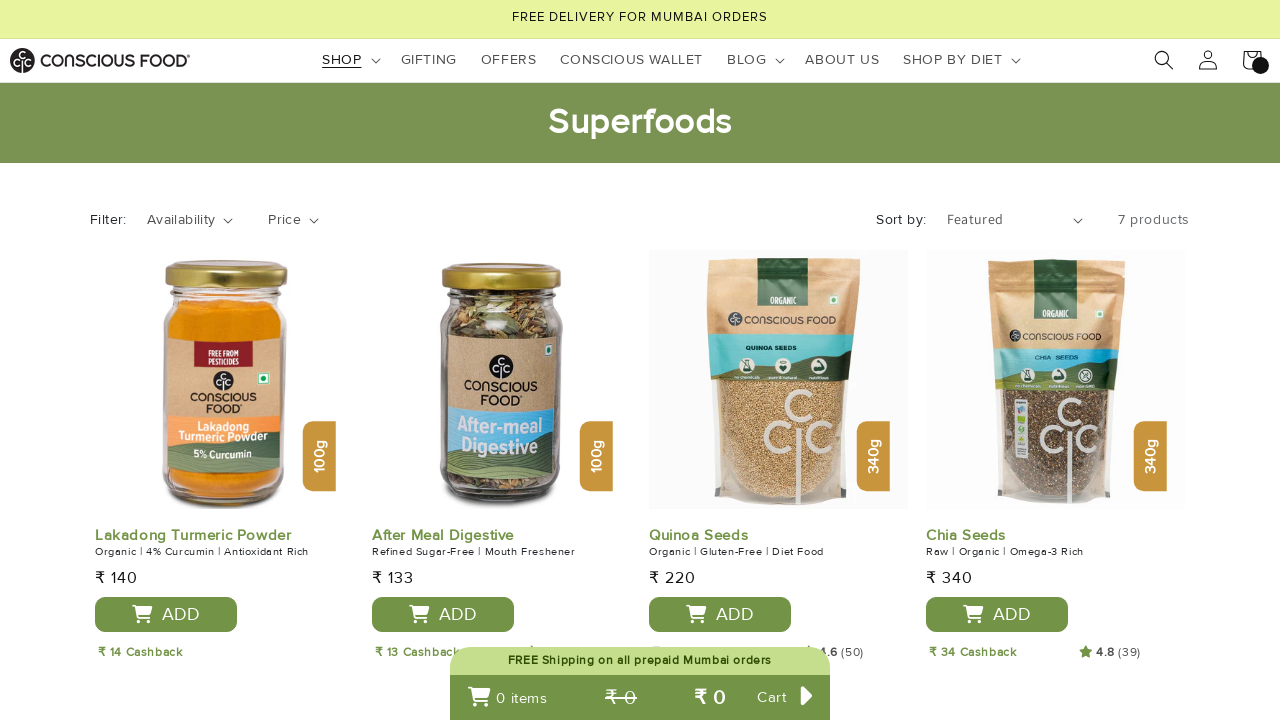

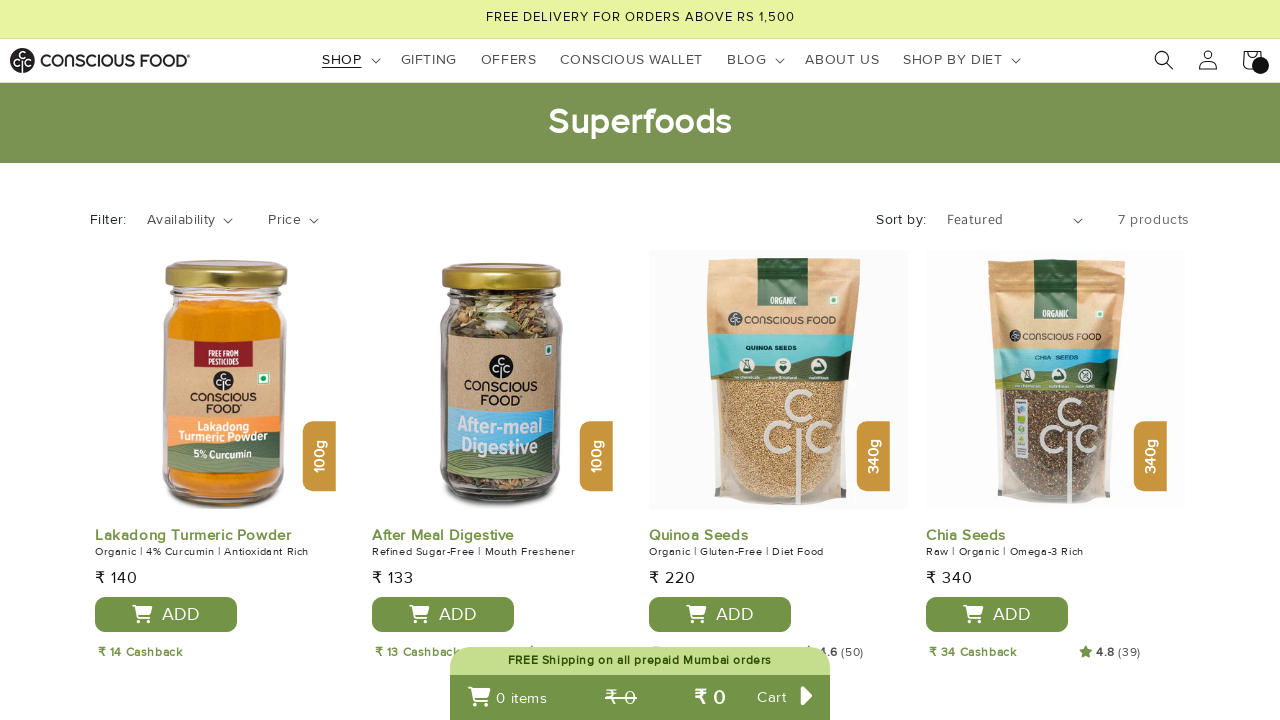